Tests the age form by entering a name and age, submitting the form, and verifying the response message

Starting URL: https://kristinek.github.io/site/examples/age.html

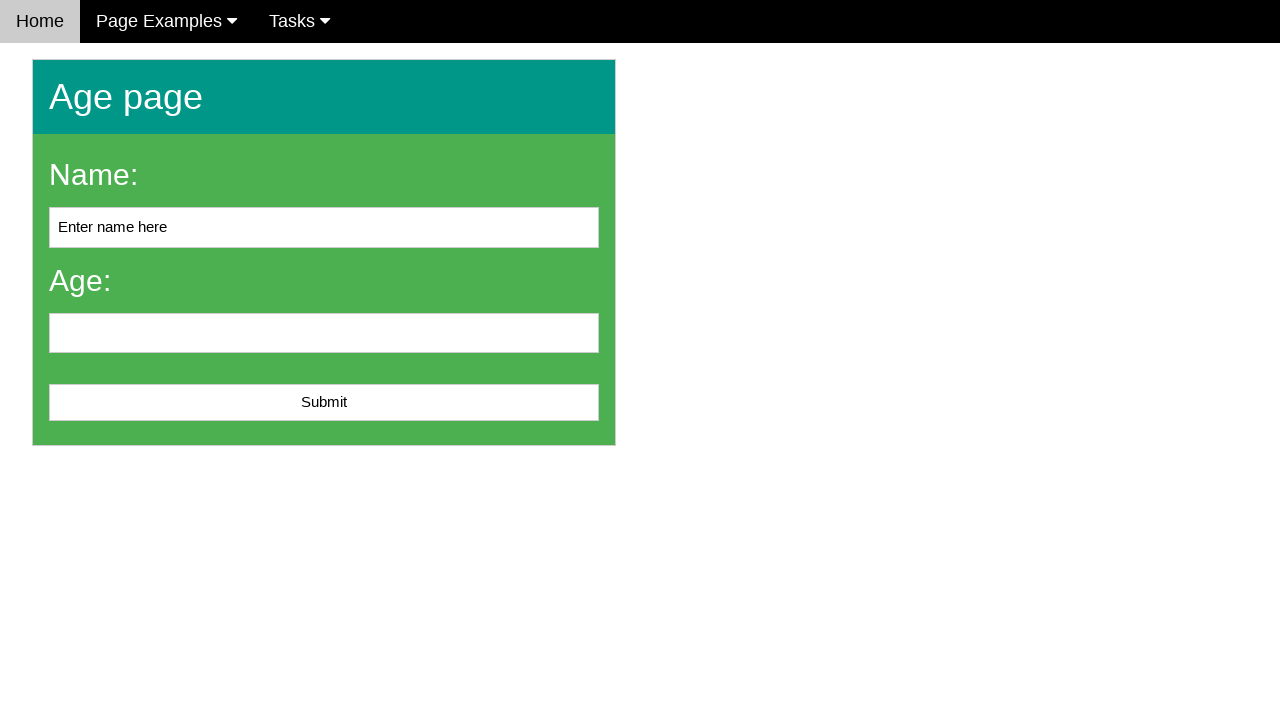

Cleared the name field on #name
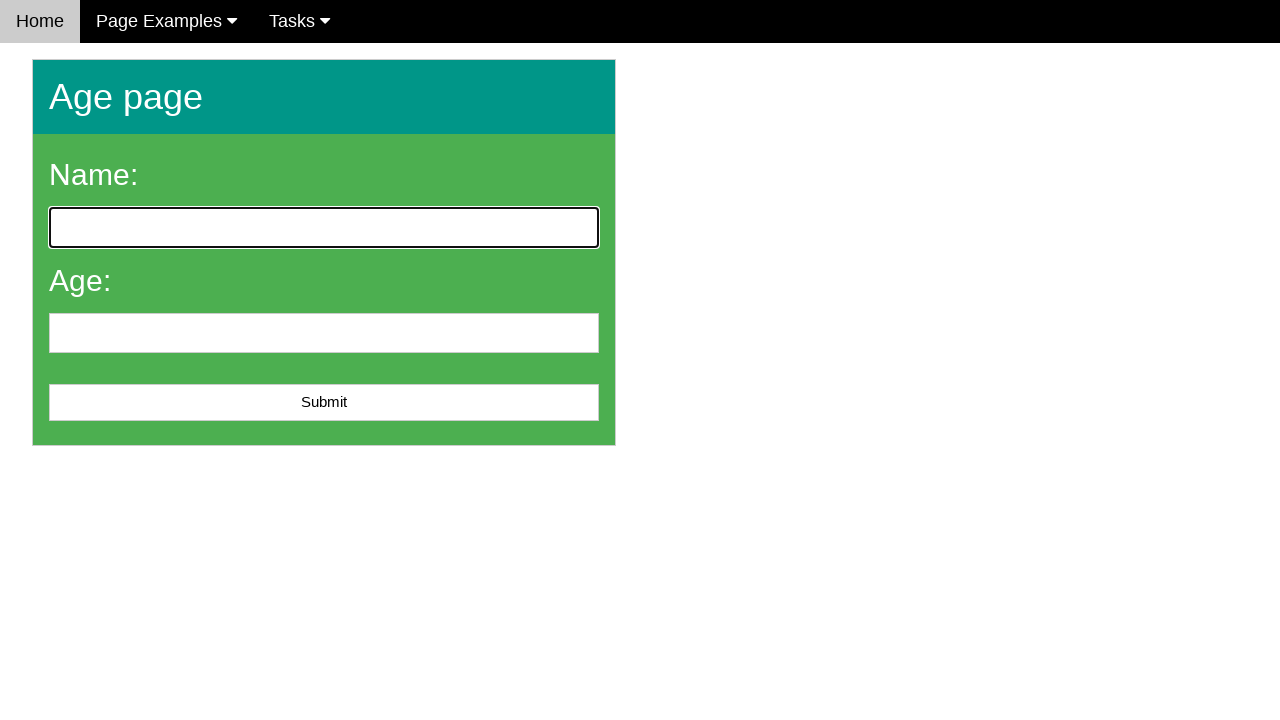

Filled name field with 'John Smith' on #name
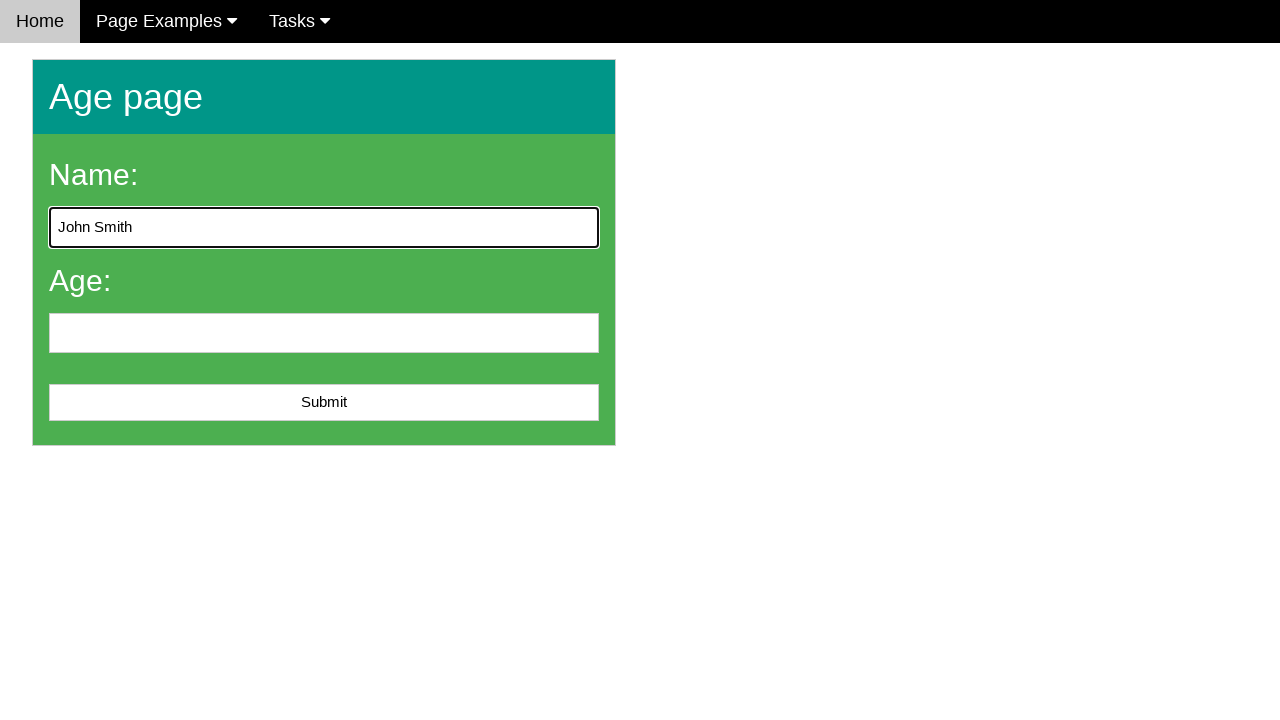

Filled age field with '25' on input[name='age']
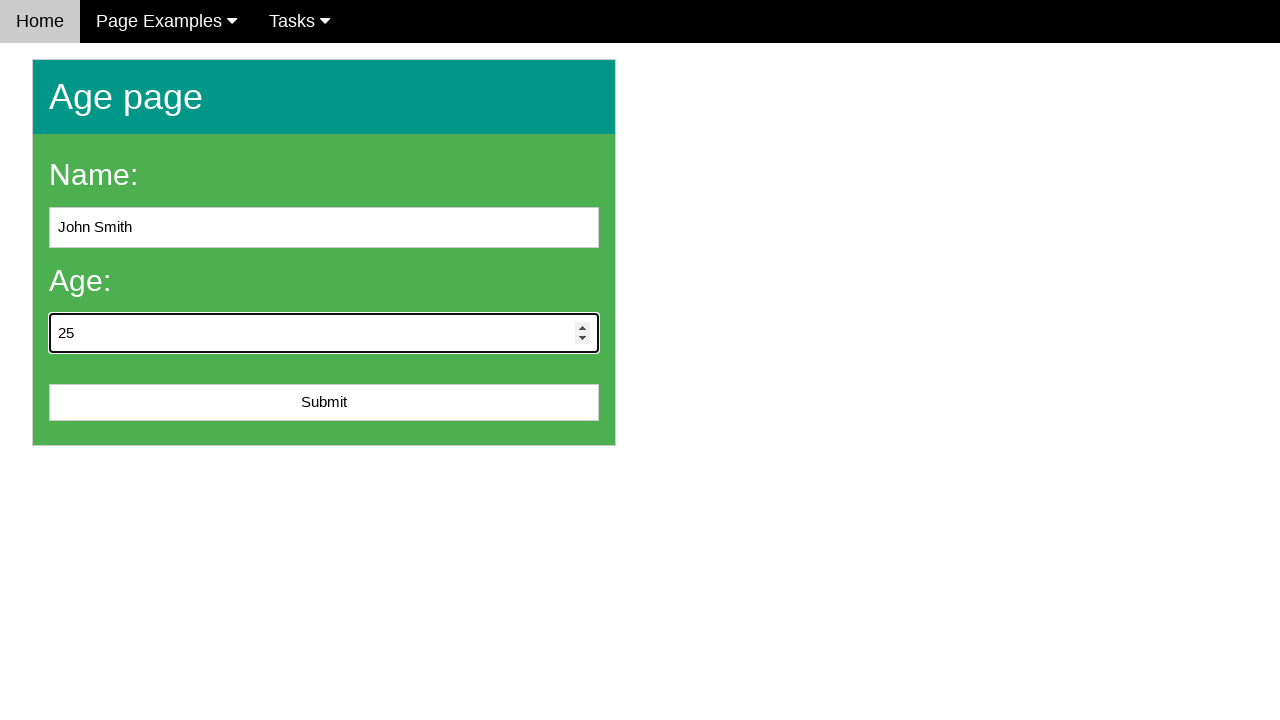

Clicked submit button at (324, 403) on #submit
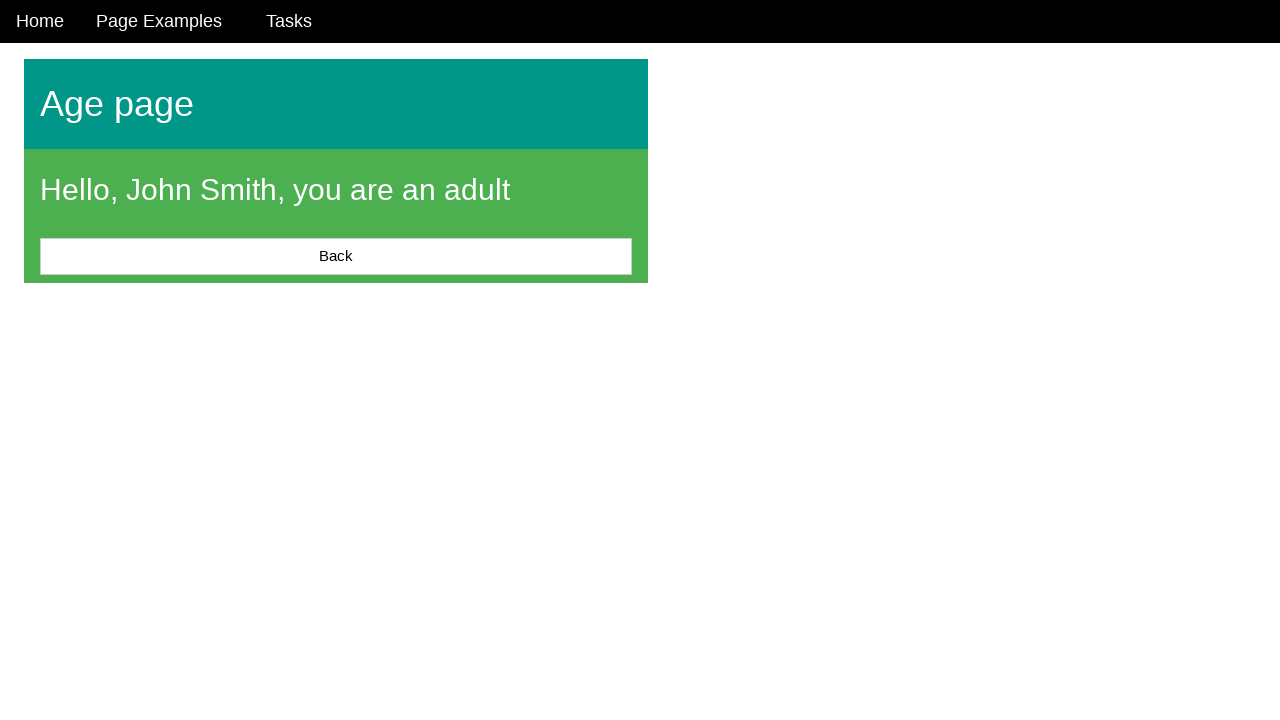

Response message appeared on the page
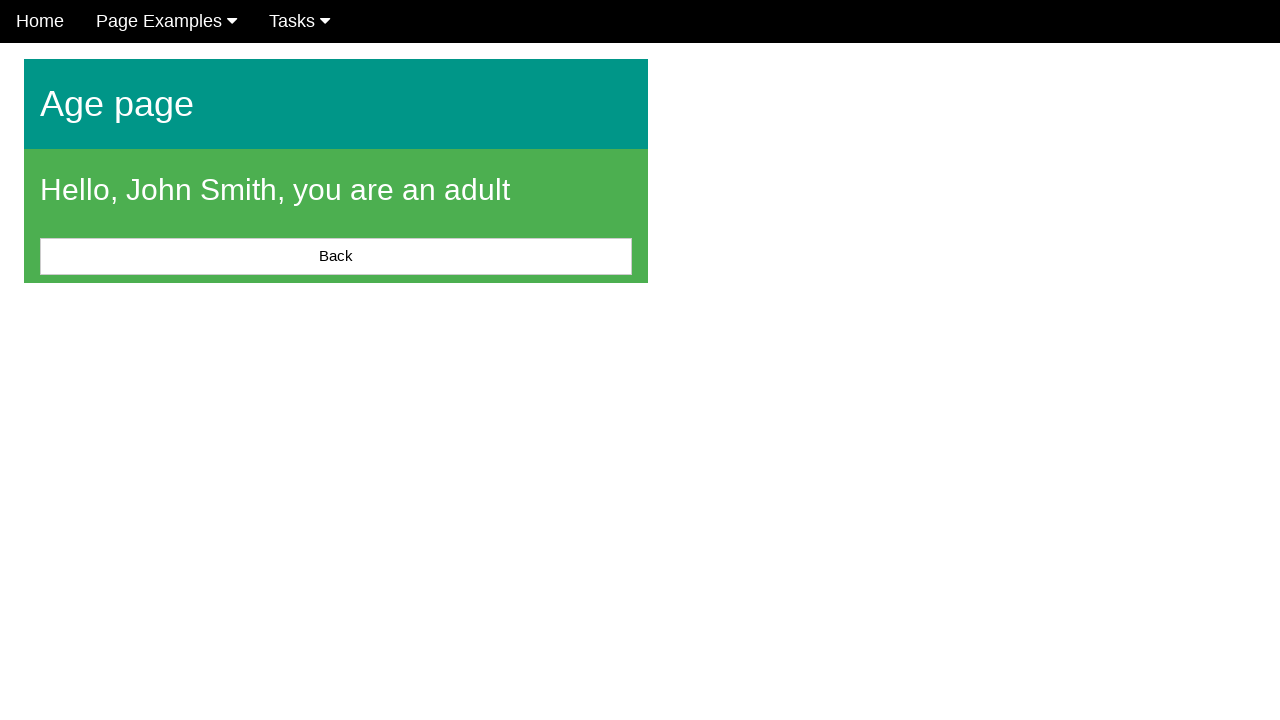

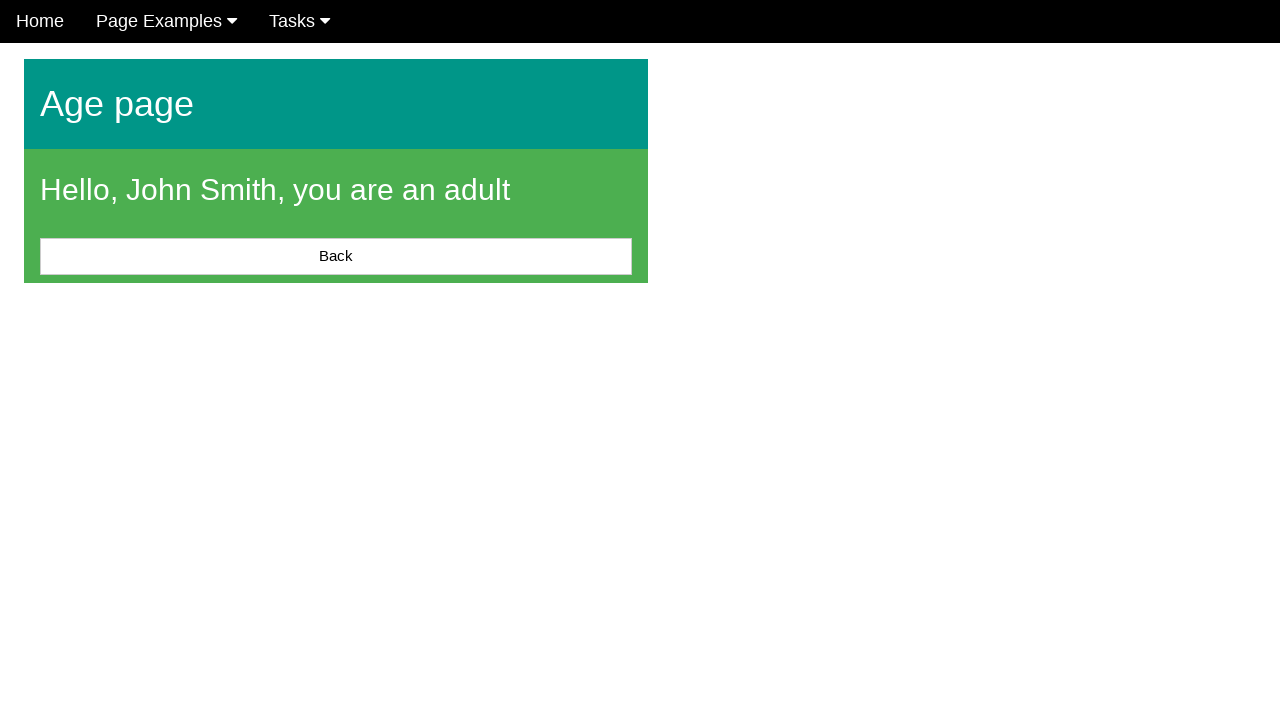